Tests the negative login scenario by entering invalid credentials and verifying that a JavaScript alert is displayed with the correct error message.

Starting URL: https://claruswaysda.github.io/signIn.html

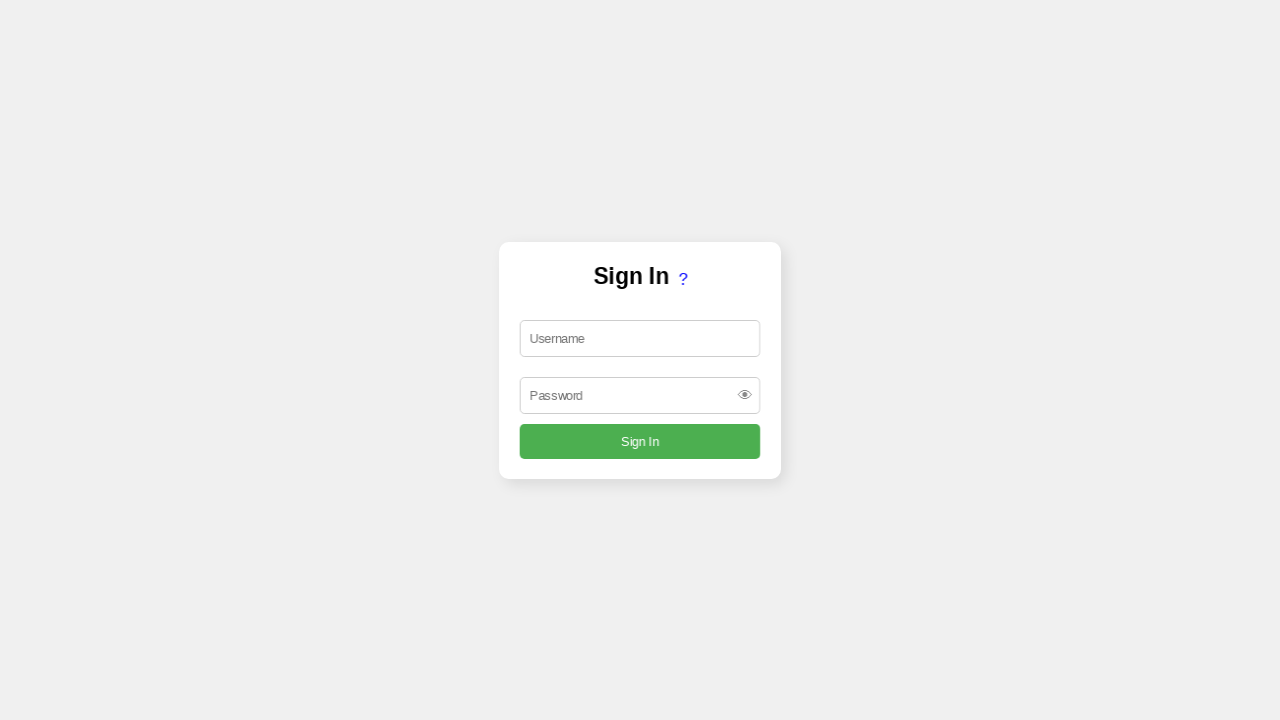

Filled username field with invalid credentials 'wronguser' on #username
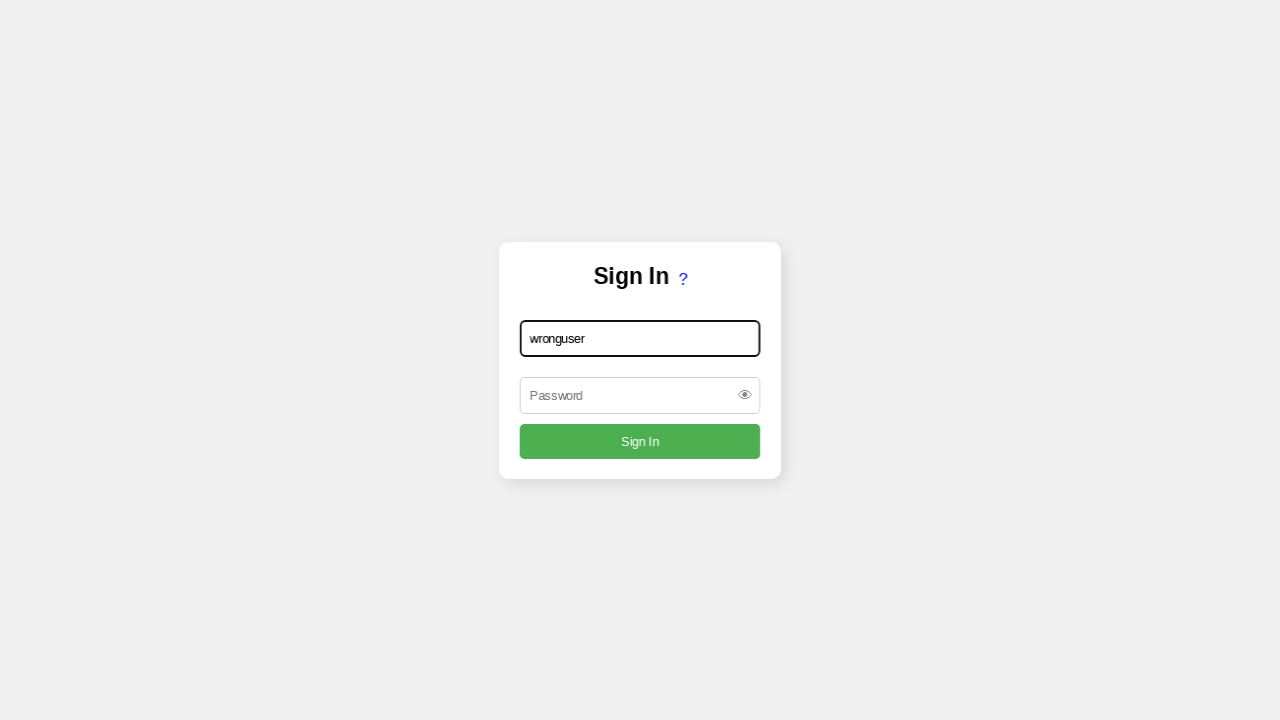

Filled password field with invalid credentials 'wrongpass' on #password
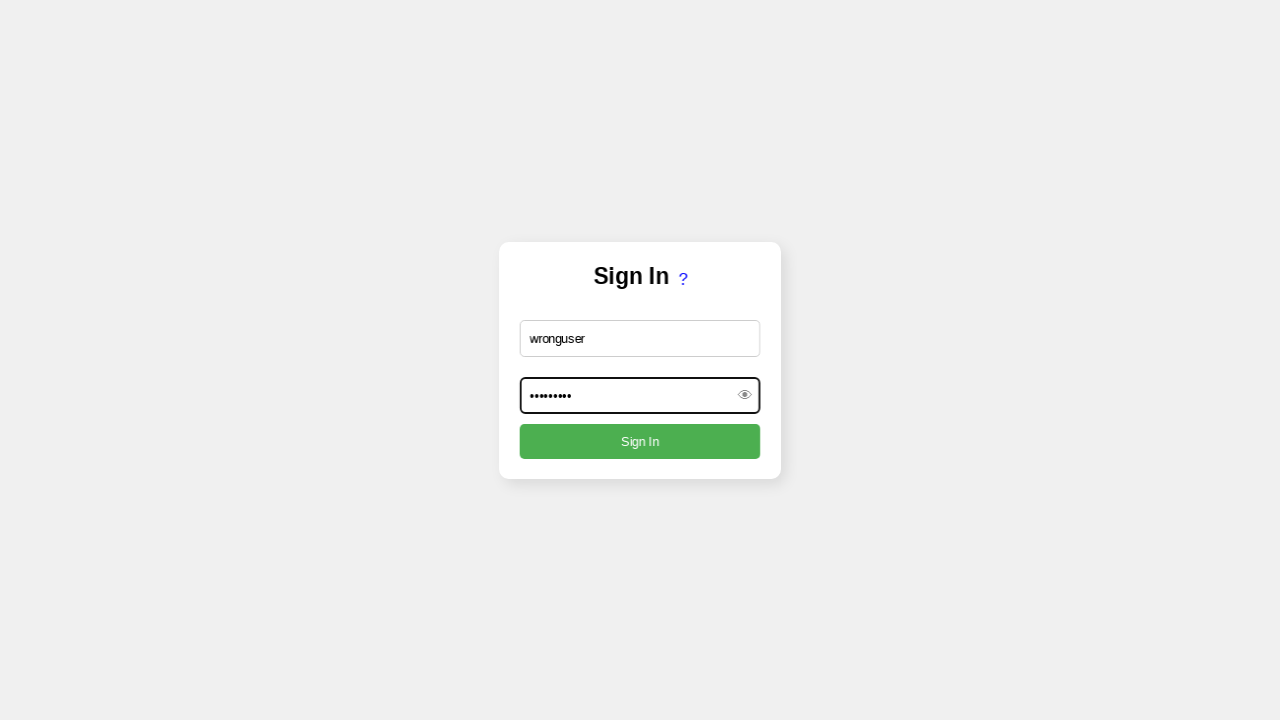

Set up dialog handler to capture alert messages
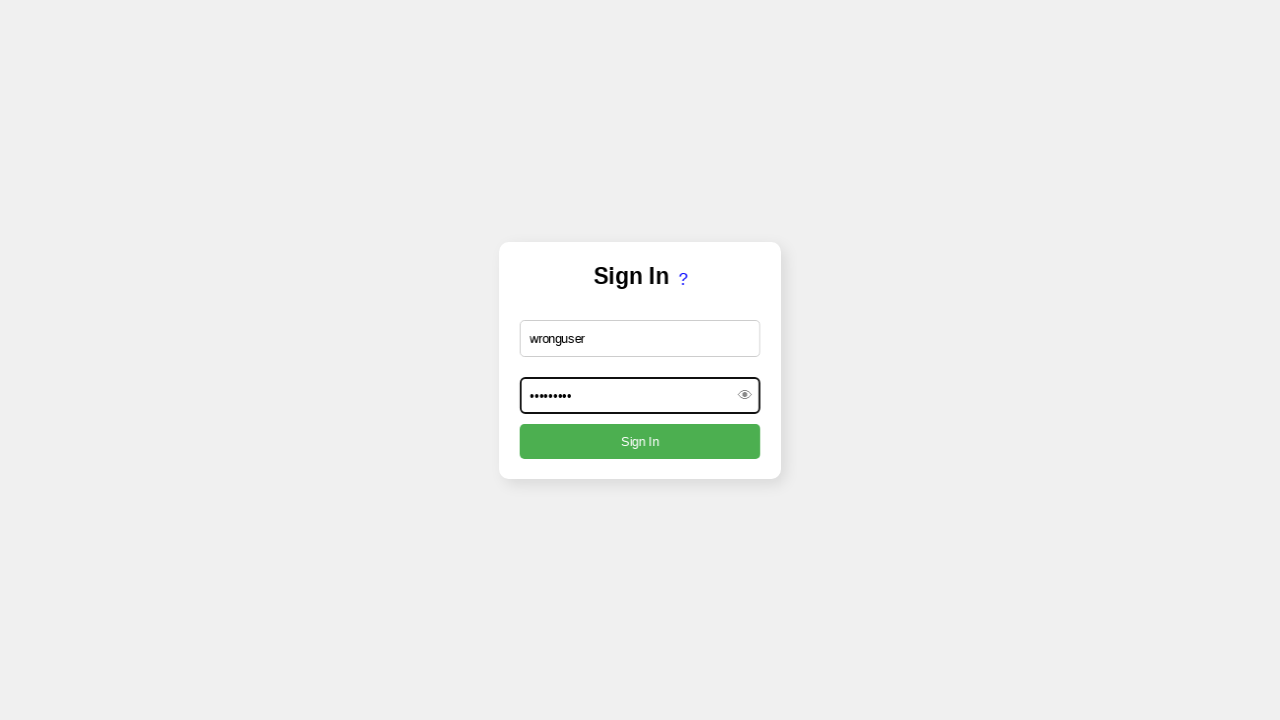

Clicked submit button to attempt login with invalid credentials at (640, 441) on input[type='submit']
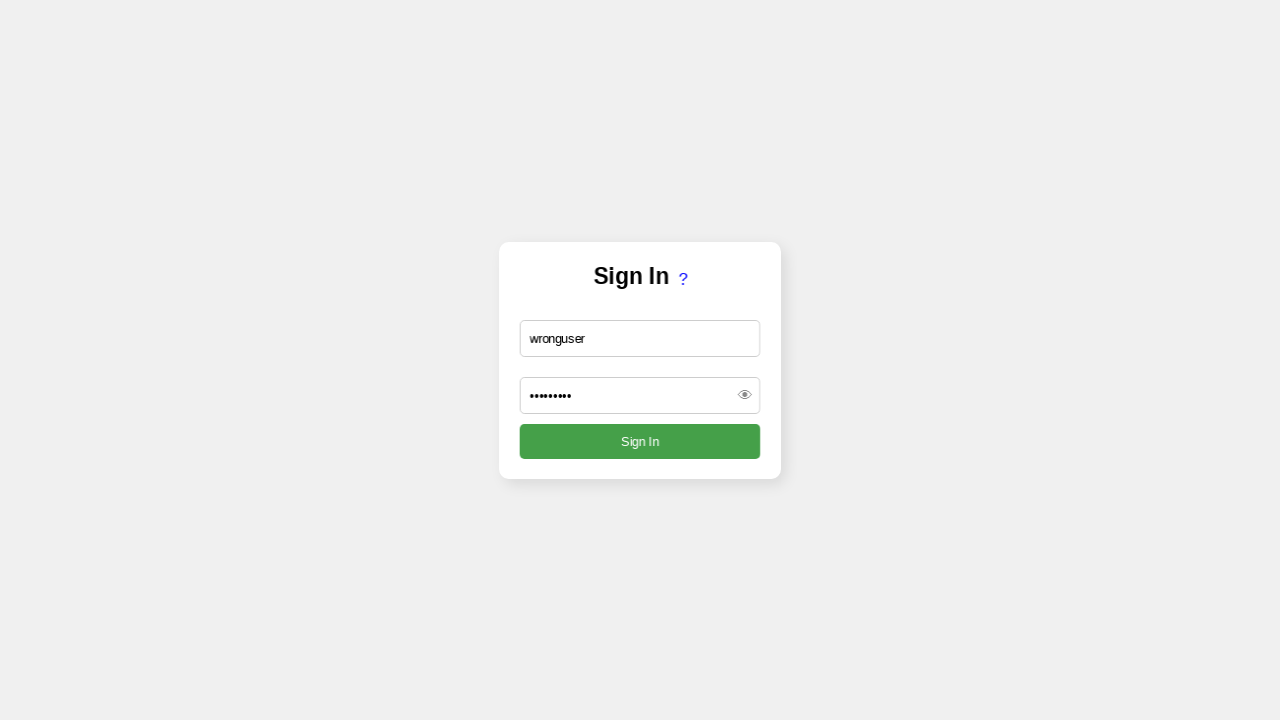

Waited for alert dialog to be processed
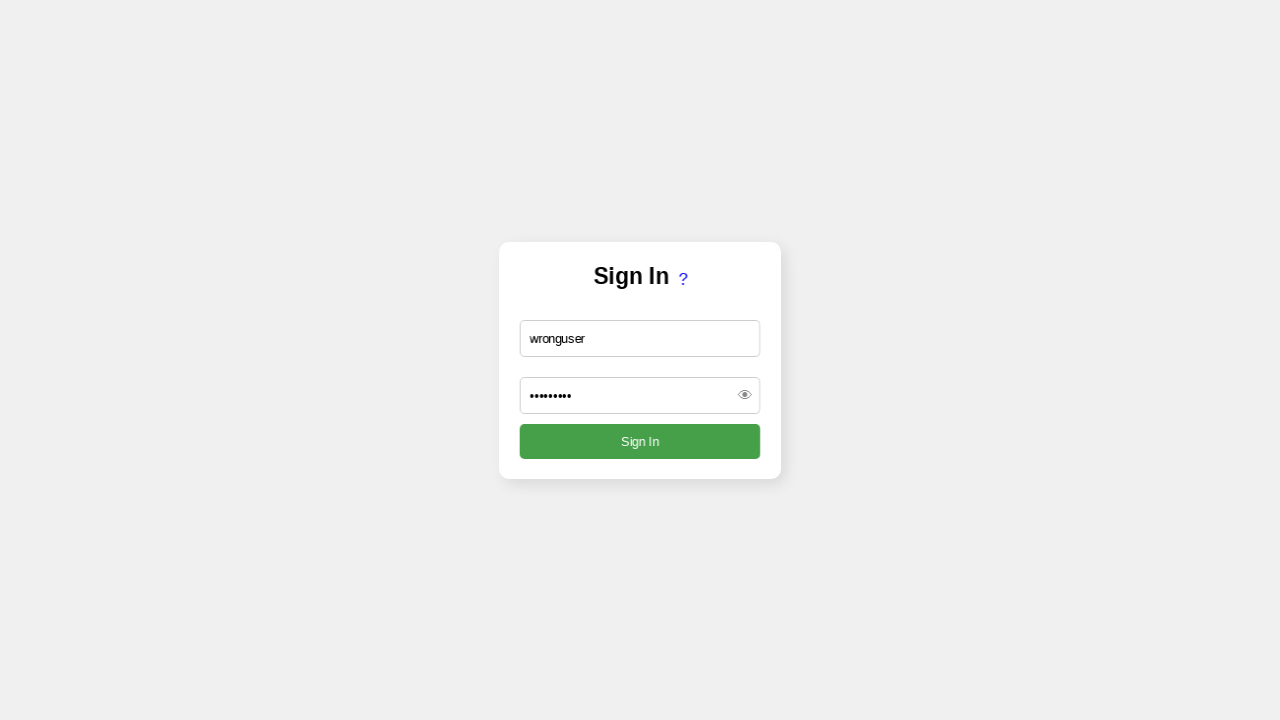

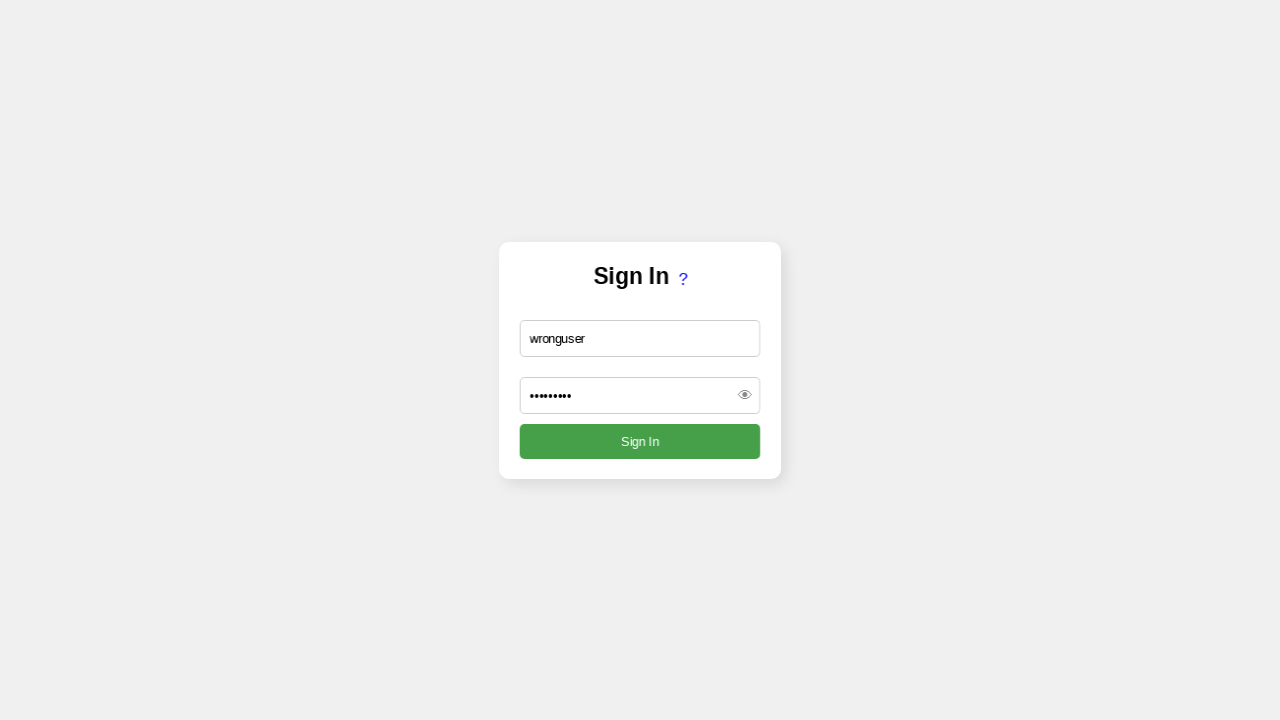